Tests that Clear completed button is hidden when no items are completed

Starting URL: https://demo.playwright.dev/todomvc

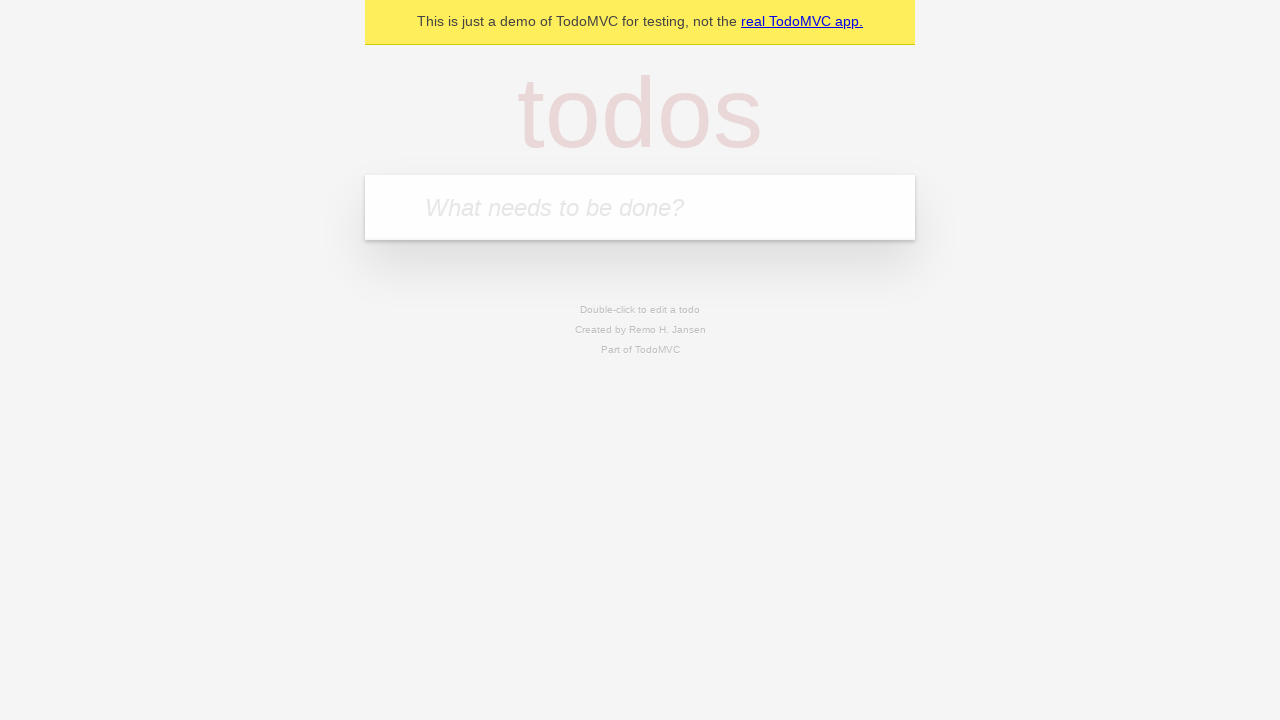

Filled todo input with 'buy some cheese' on internal:attr=[placeholder="What needs to be done?"i]
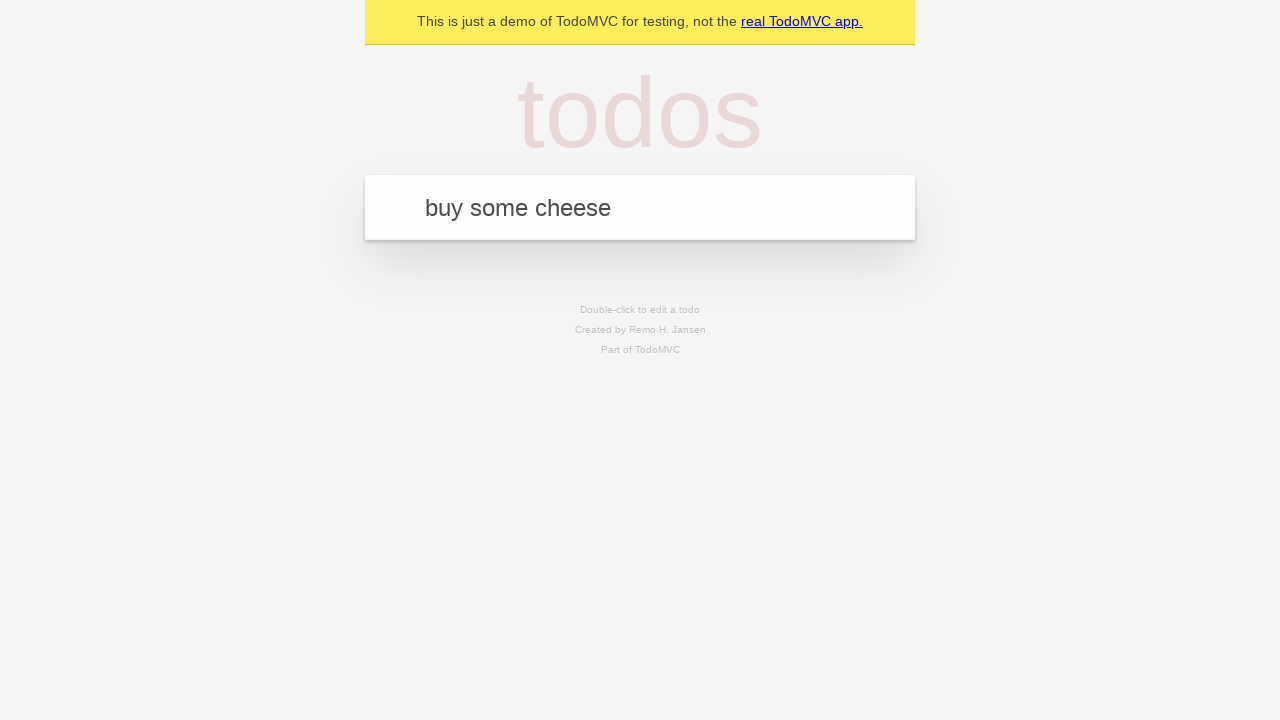

Pressed Enter to create todo 'buy some cheese' on internal:attr=[placeholder="What needs to be done?"i]
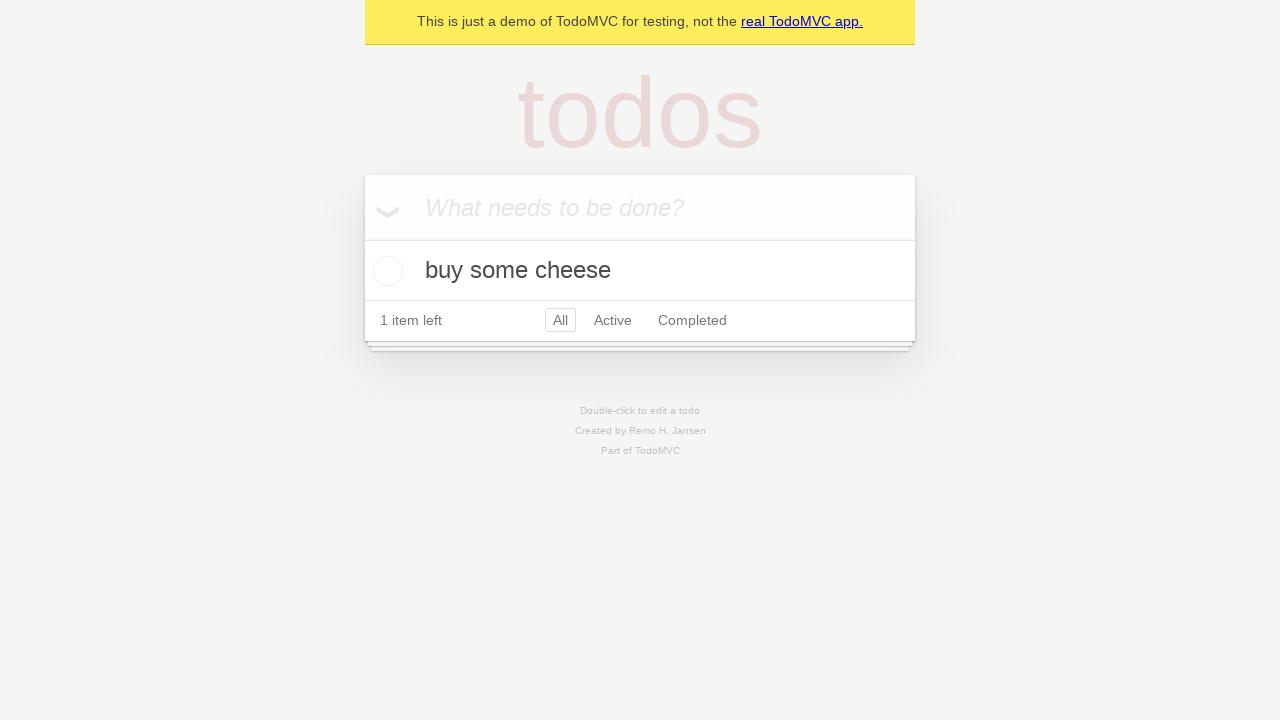

Filled todo input with 'feed the cat' on internal:attr=[placeholder="What needs to be done?"i]
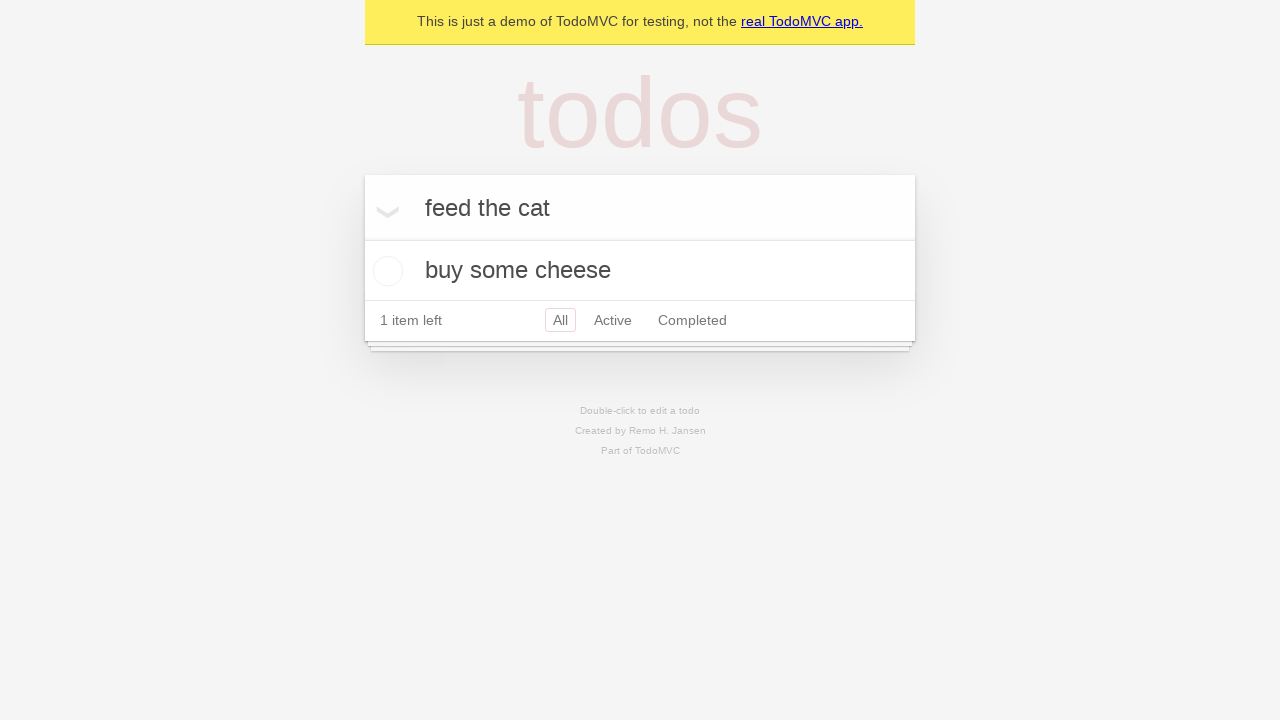

Pressed Enter to create todo 'feed the cat' on internal:attr=[placeholder="What needs to be done?"i]
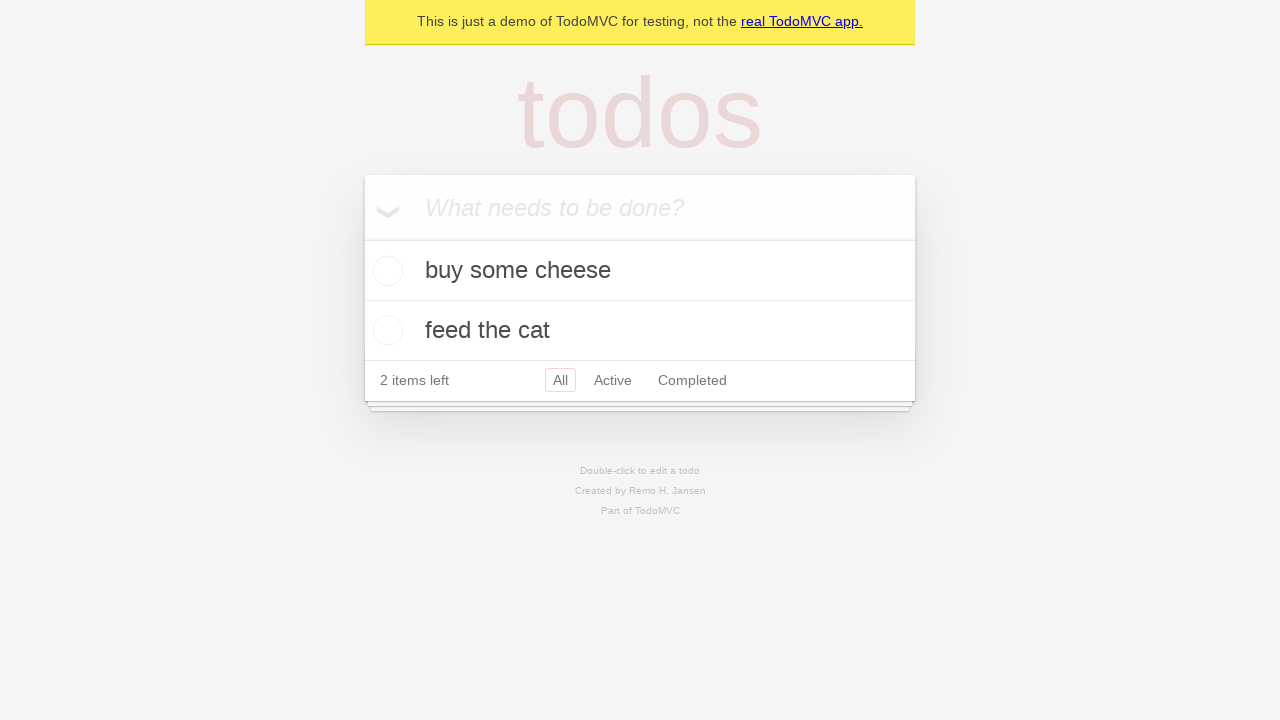

Filled todo input with 'book a doctors appointment' on internal:attr=[placeholder="What needs to be done?"i]
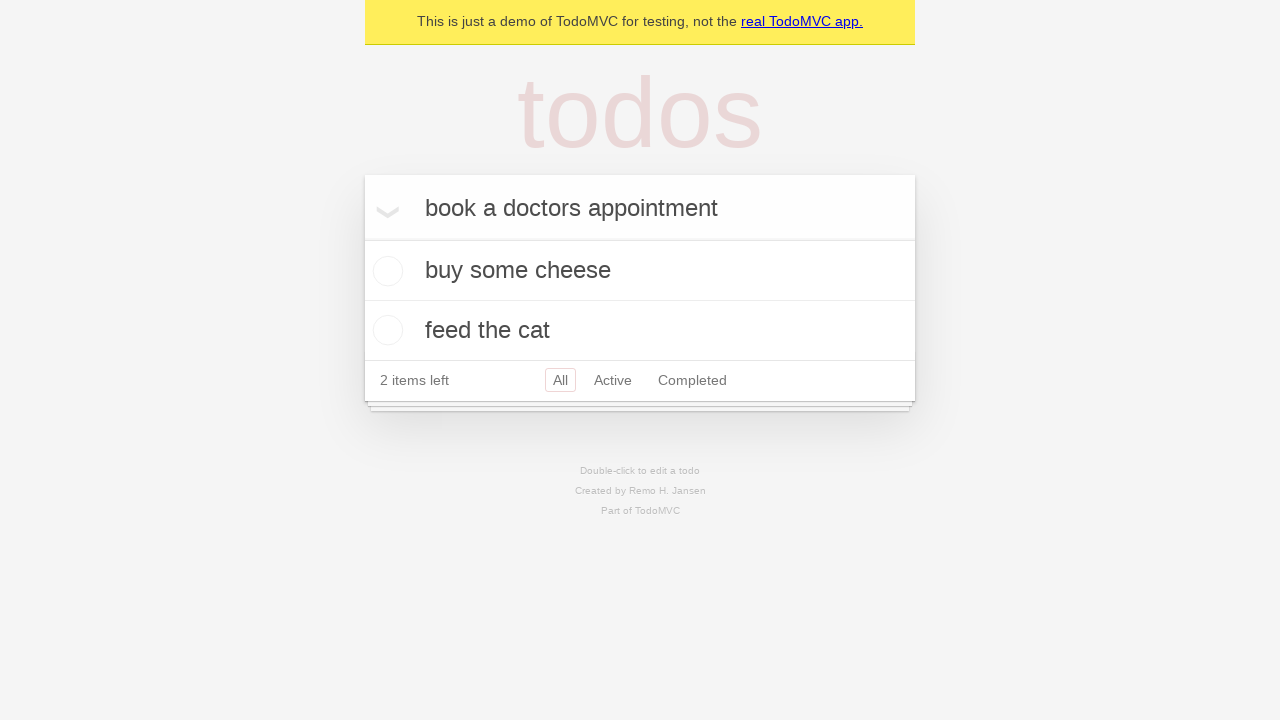

Pressed Enter to create todo 'book a doctors appointment' on internal:attr=[placeholder="What needs to be done?"i]
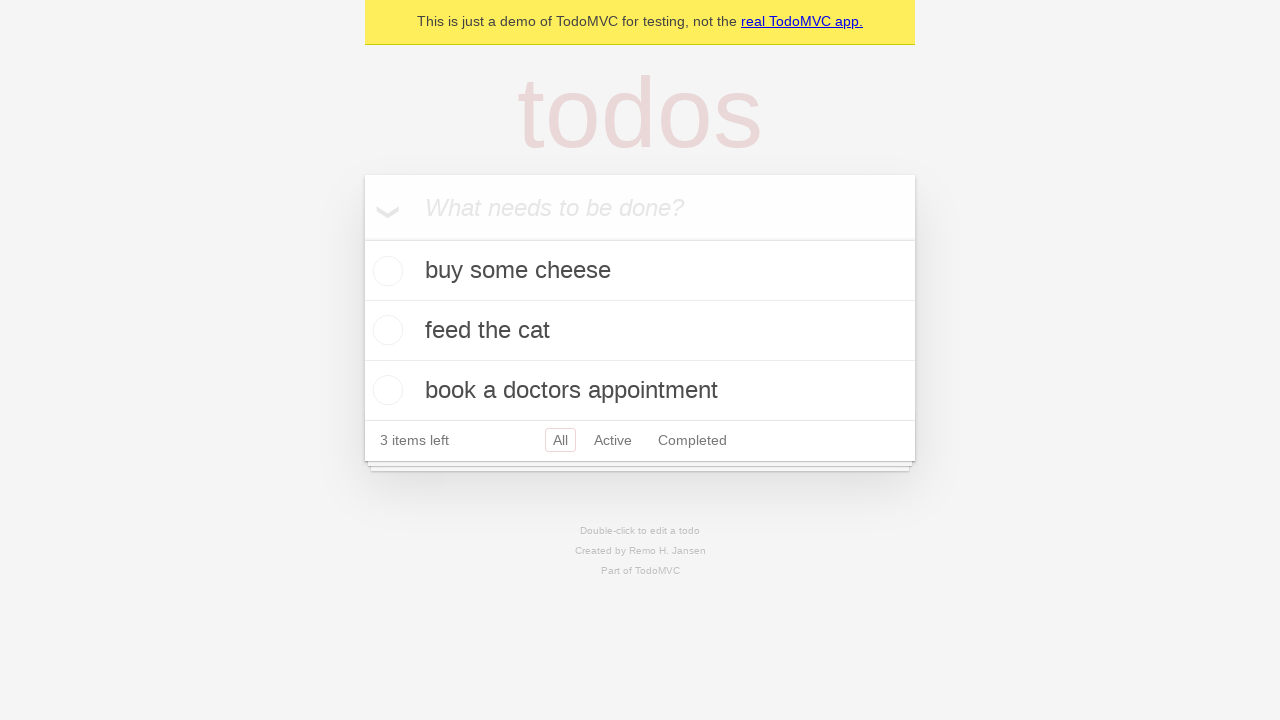

Checked the first todo item as completed at (385, 271) on .todo-list li .toggle >> nth=0
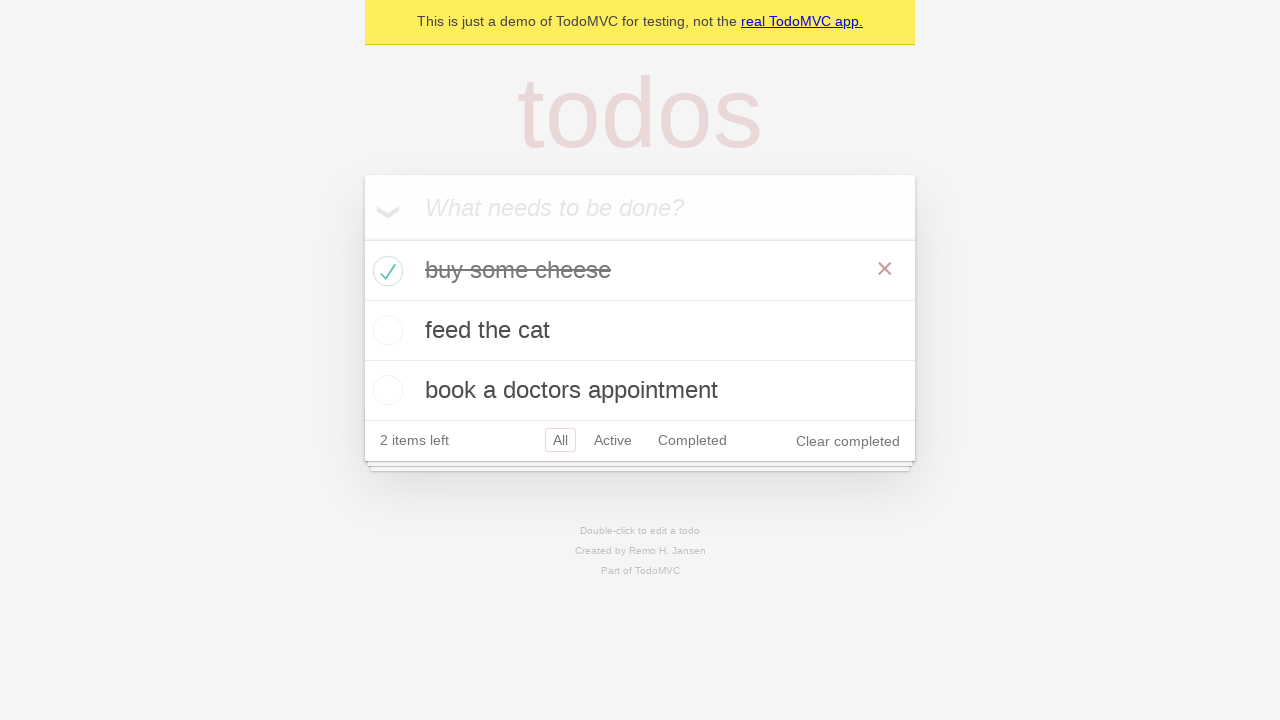

Clicked 'Clear completed' button to remove completed items at (848, 441) on internal:role=button[name="Clear completed"i]
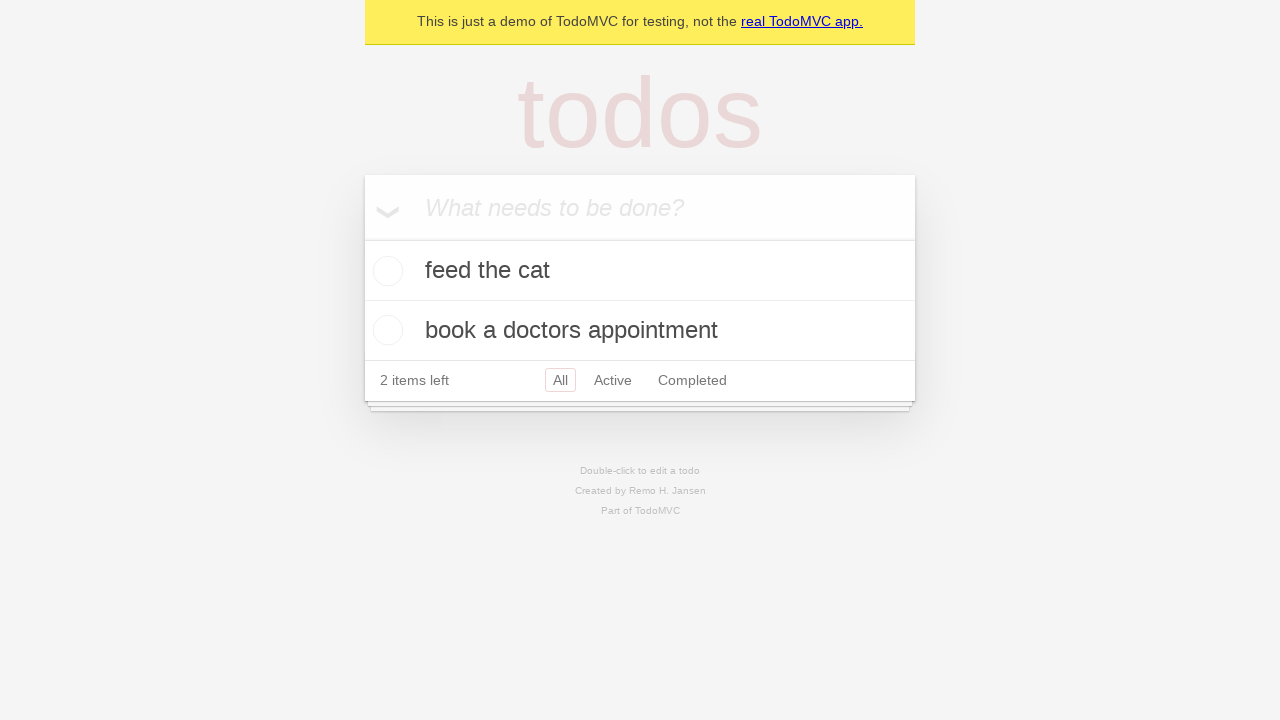

Waited 500ms for 'Clear completed' button to be hidden when no items are completed
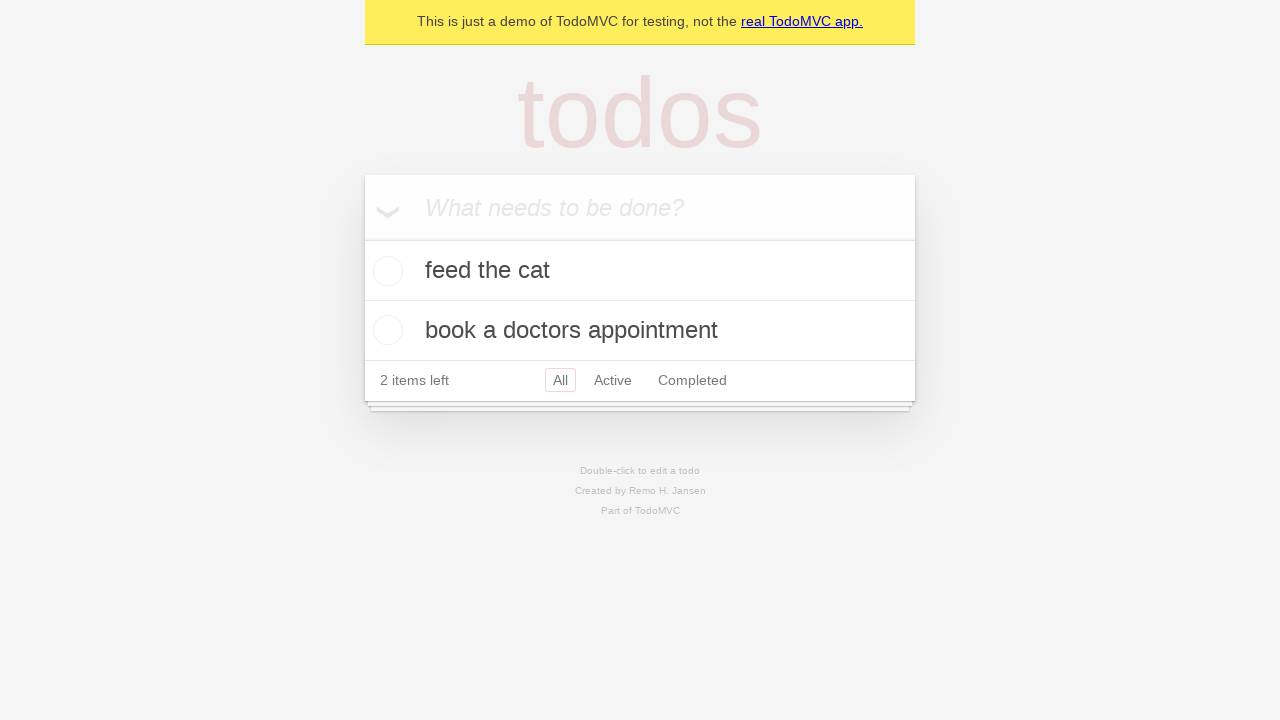

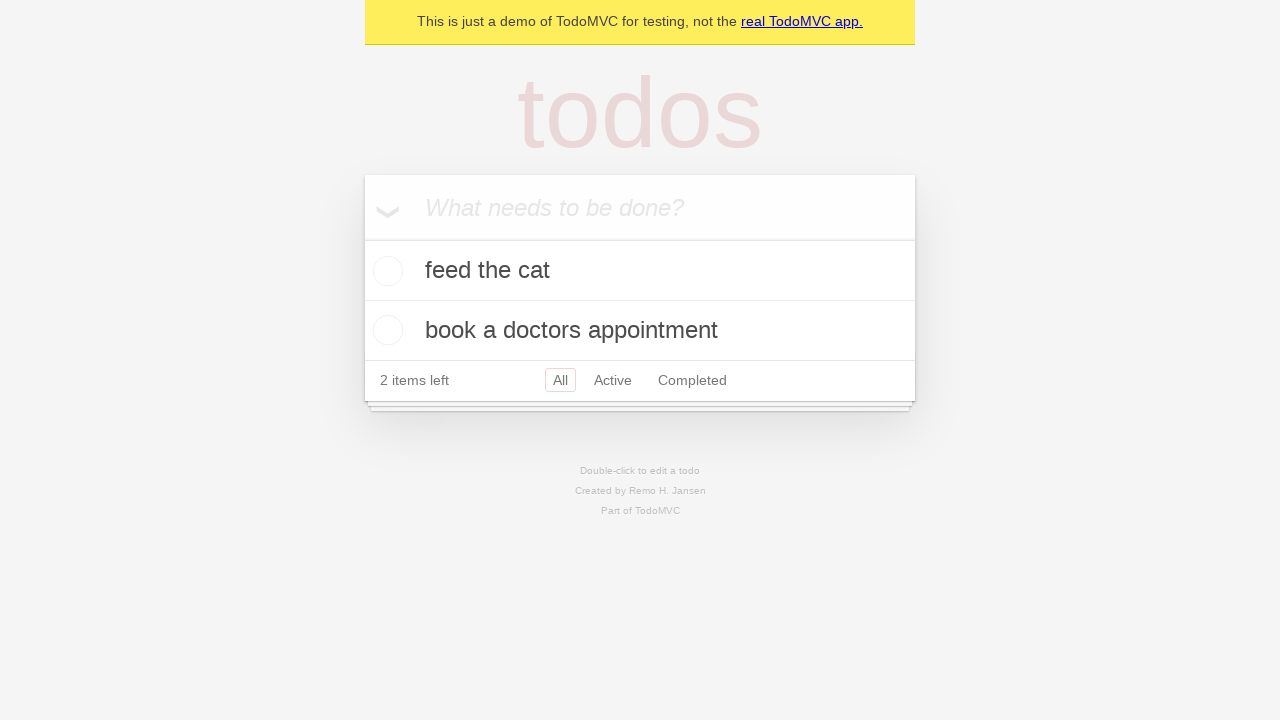